Navigates to Python.org and locates a bug link element in the site map using XPath selector

Starting URL: https://www.python.org/

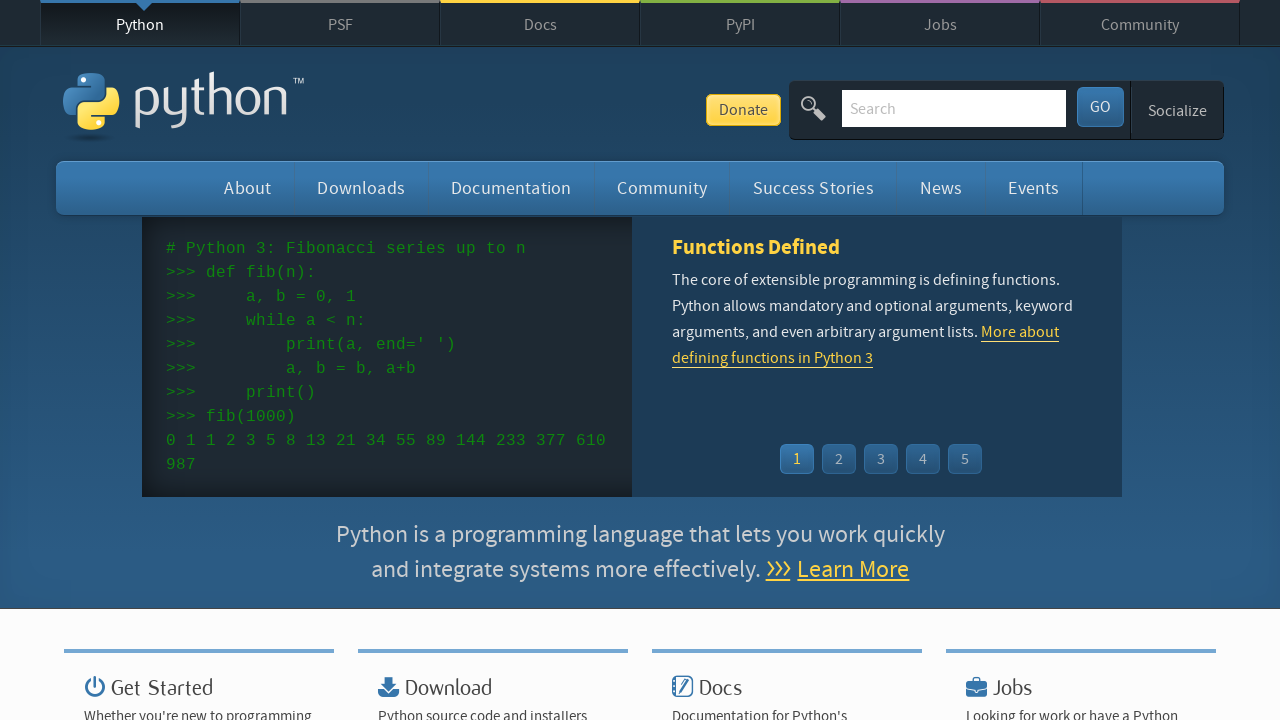

Navigated to https://www.python.org/
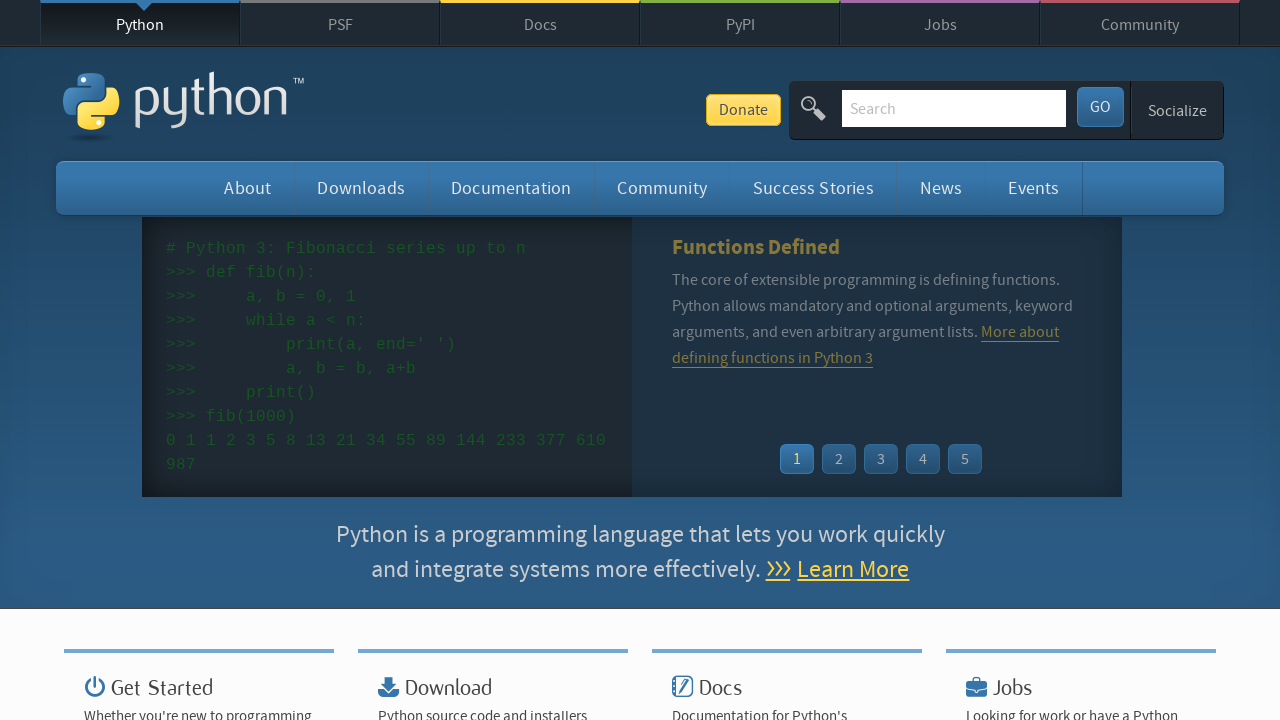

Located bug link element in site map using XPath selector
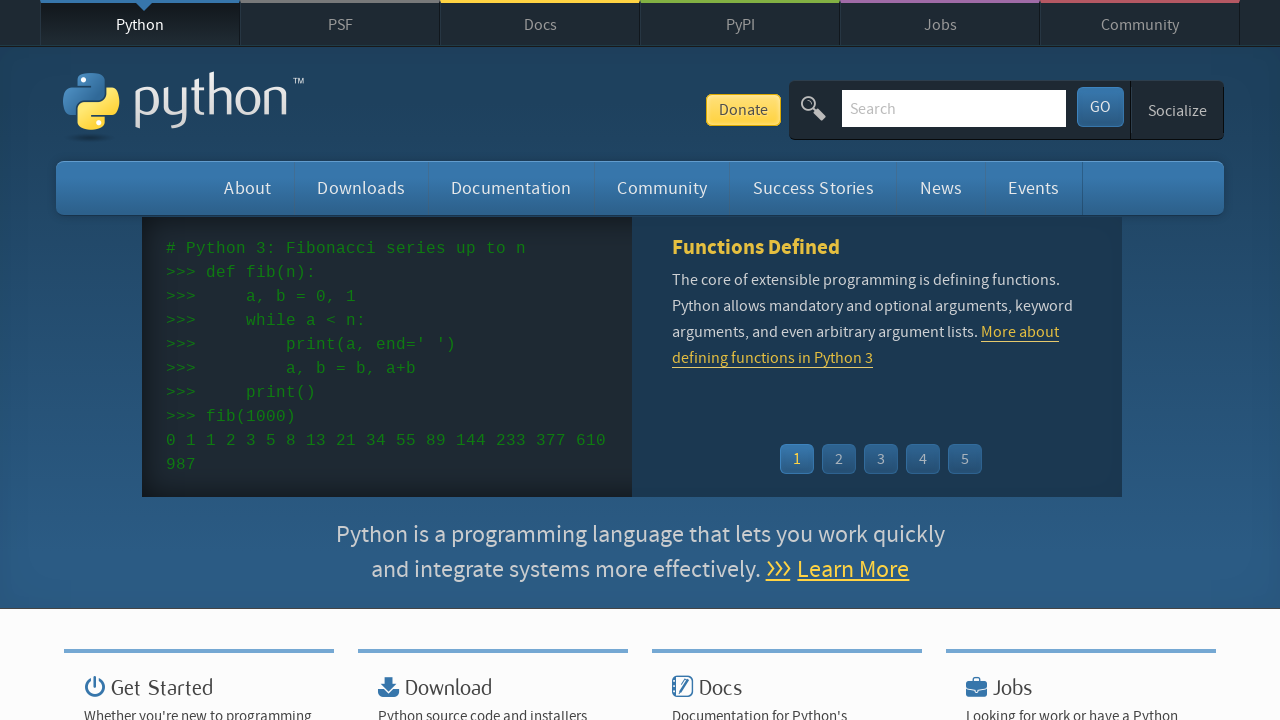

Bug link element is now visible and ready
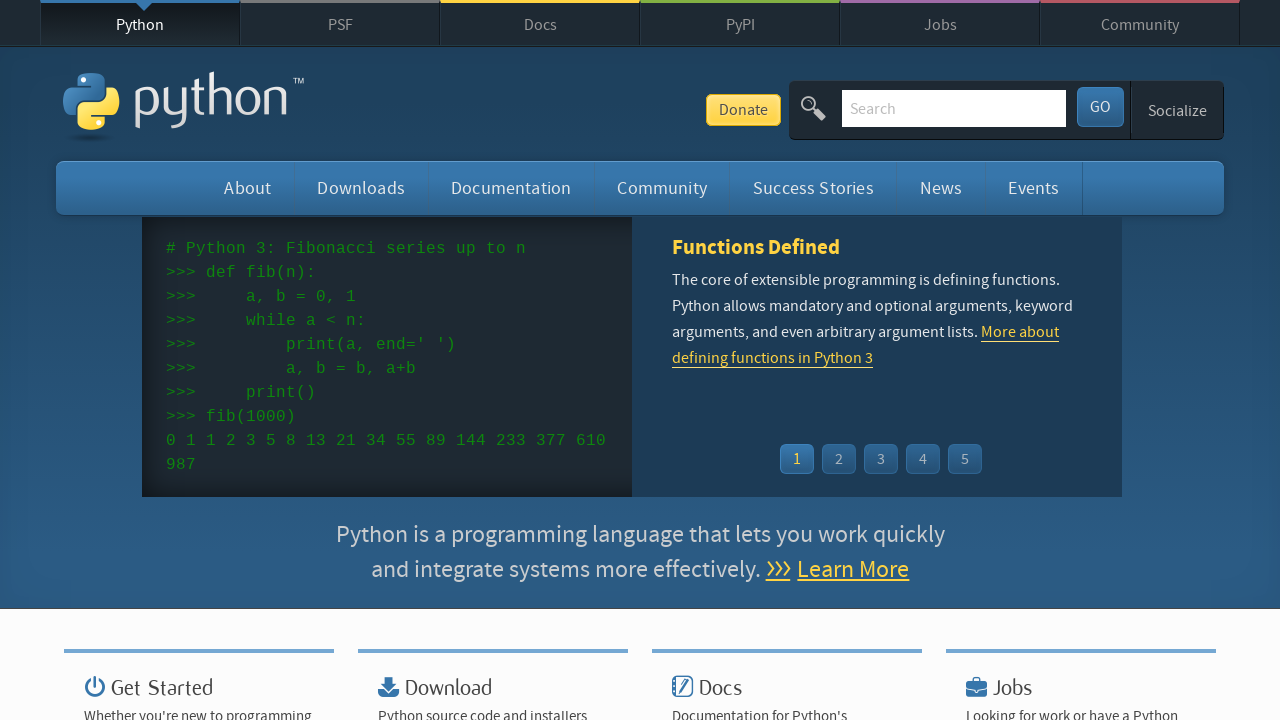

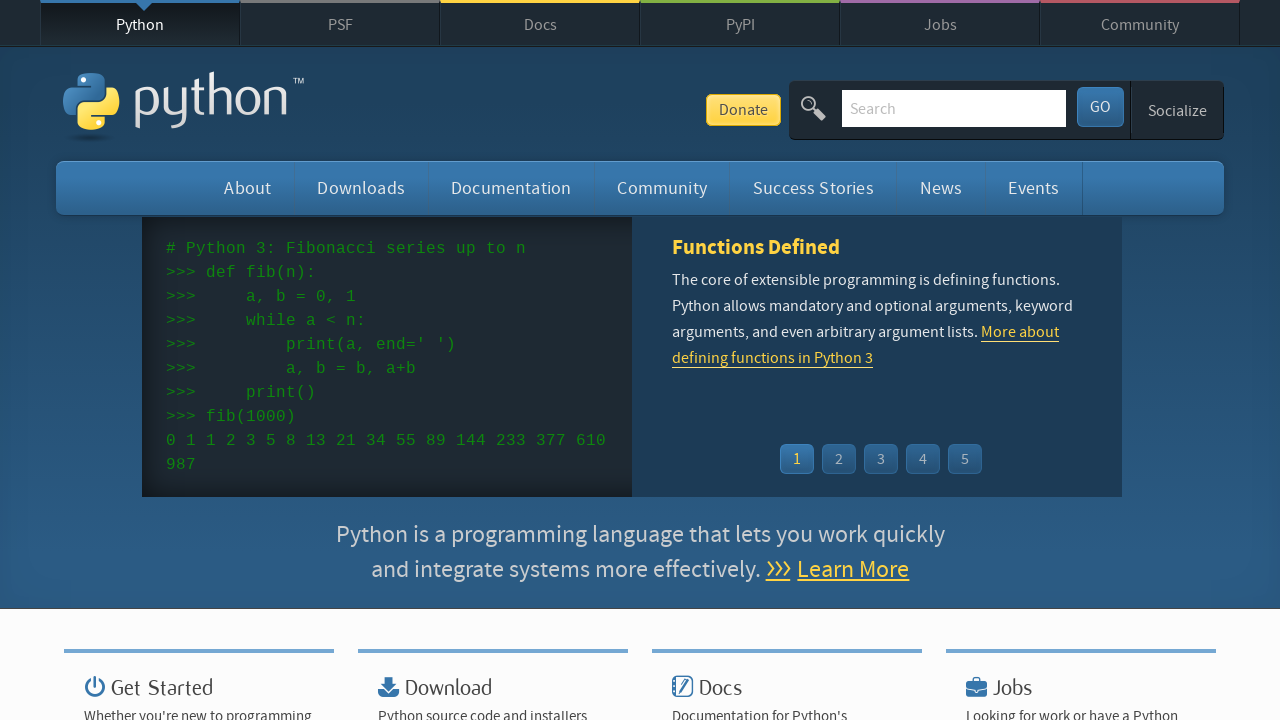